Tests dropdown interaction on a demo registration form by locating the Skills dropdown and selecting an option from it.

Starting URL: http://demo.automationtesting.in/Register.html

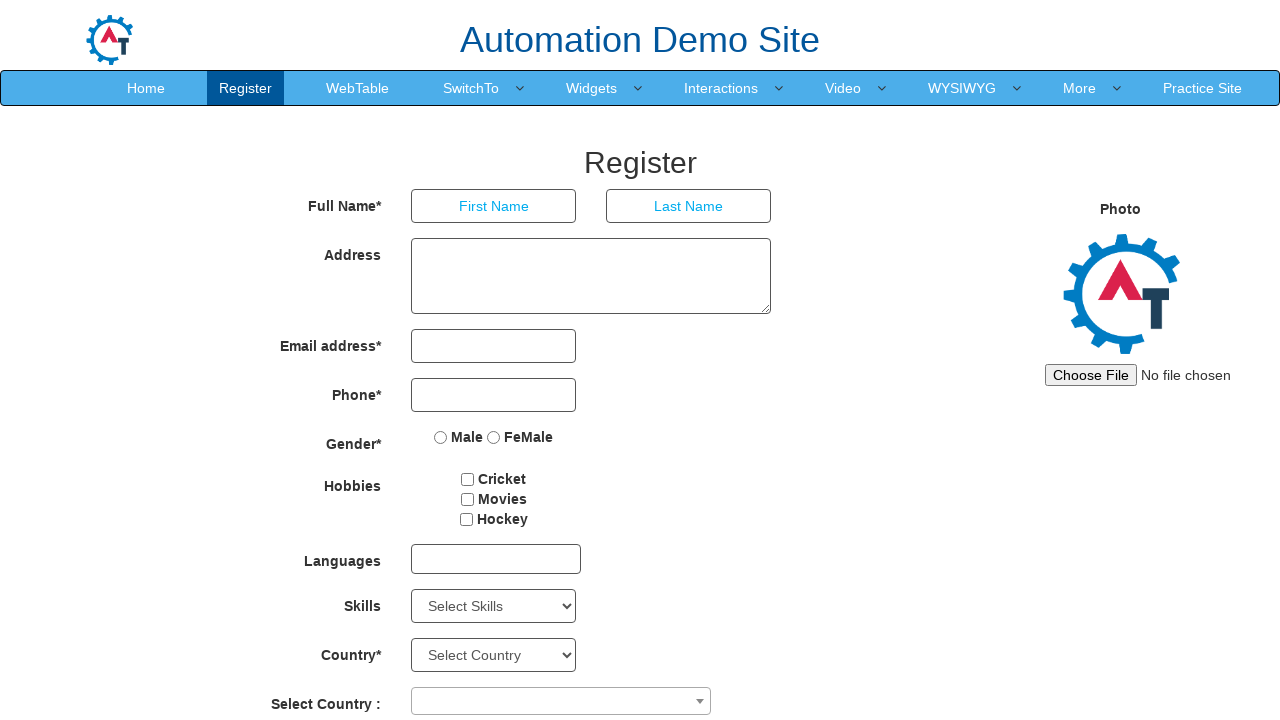

Waited for Skills dropdown to be available
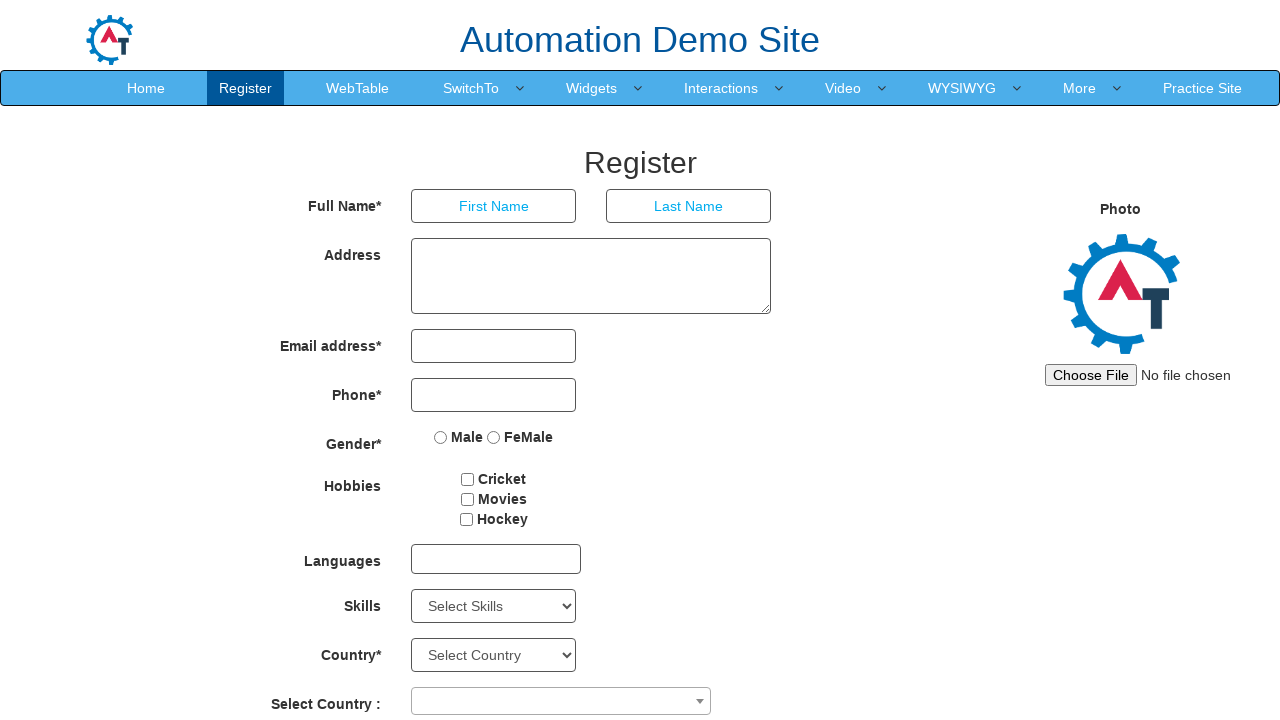

Selected 'Android' option from Skills dropdown on #Skills
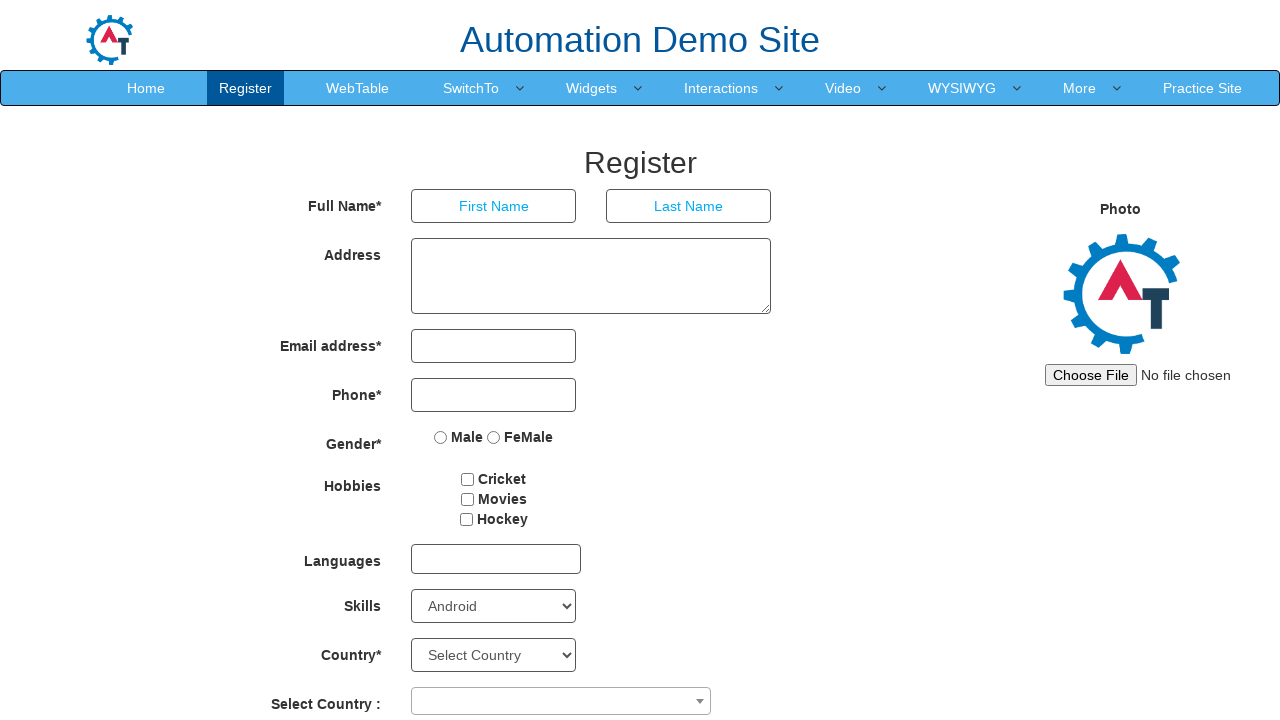

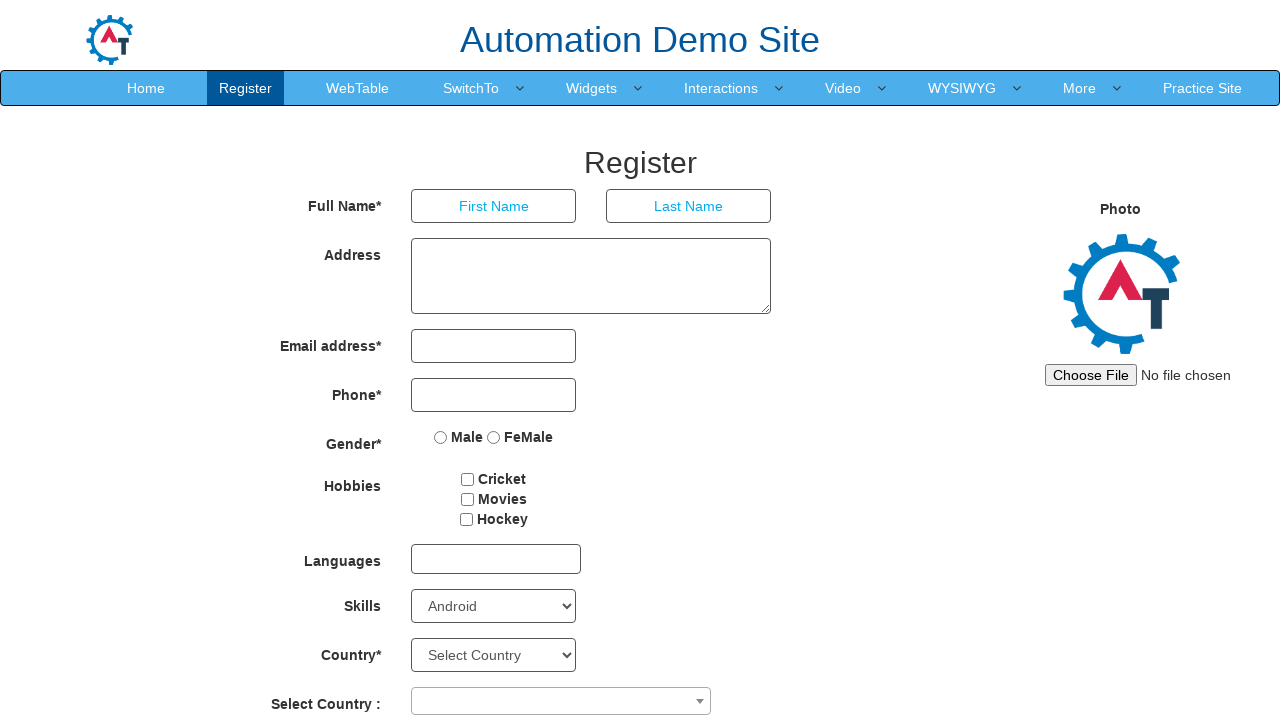